Opens the Channel News Asia website and waits for the page to load

Starting URL: https://www.channelnewsasia.com/

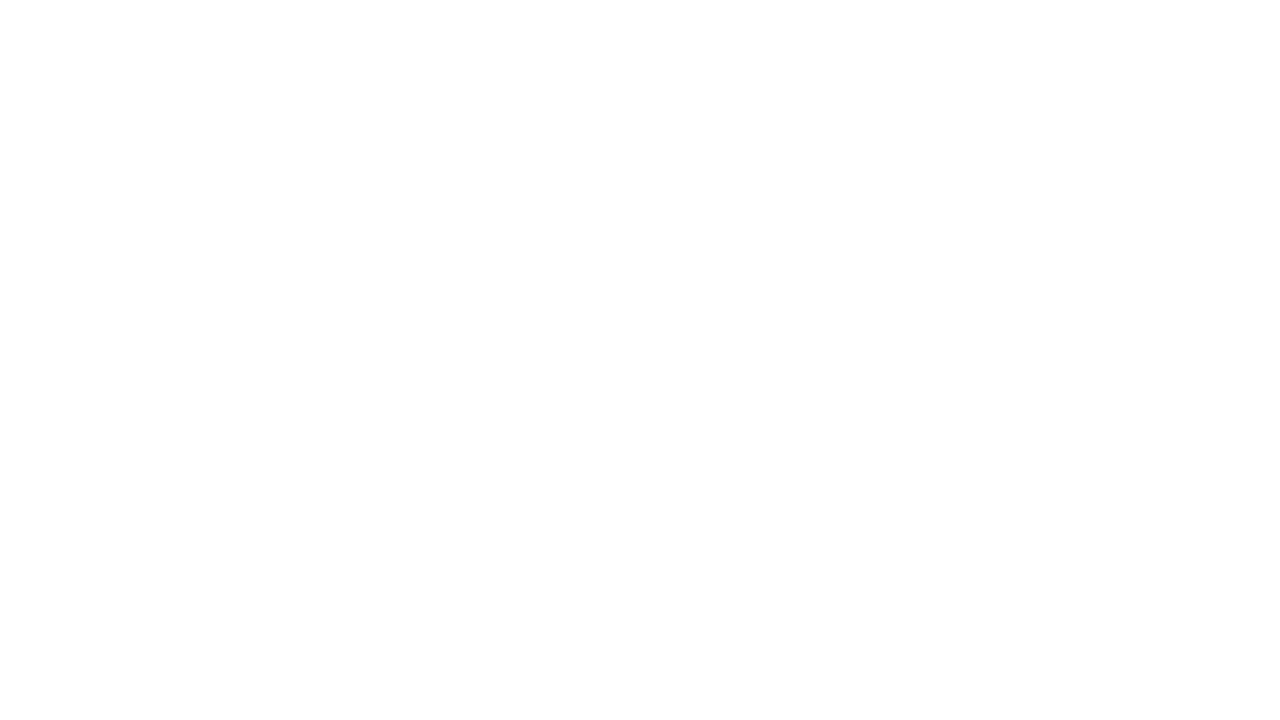

Page DOM content loaded
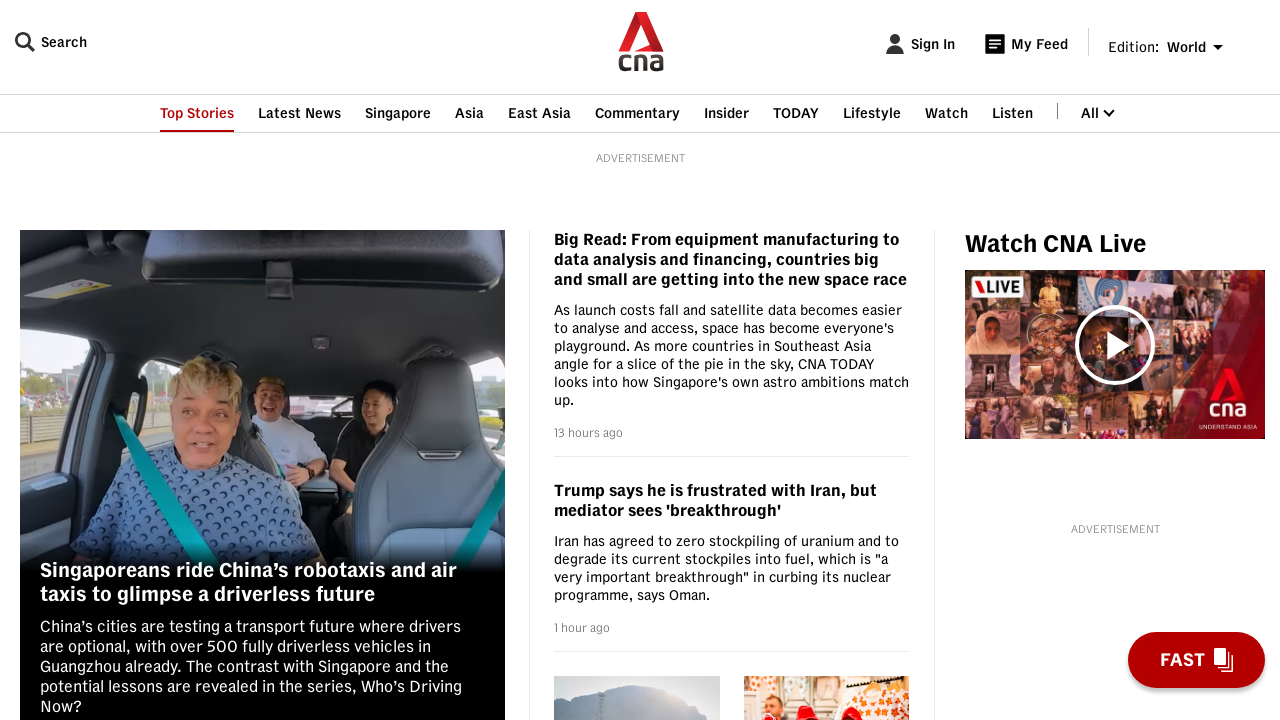

Body element found - Channel News Asia page loaded successfully
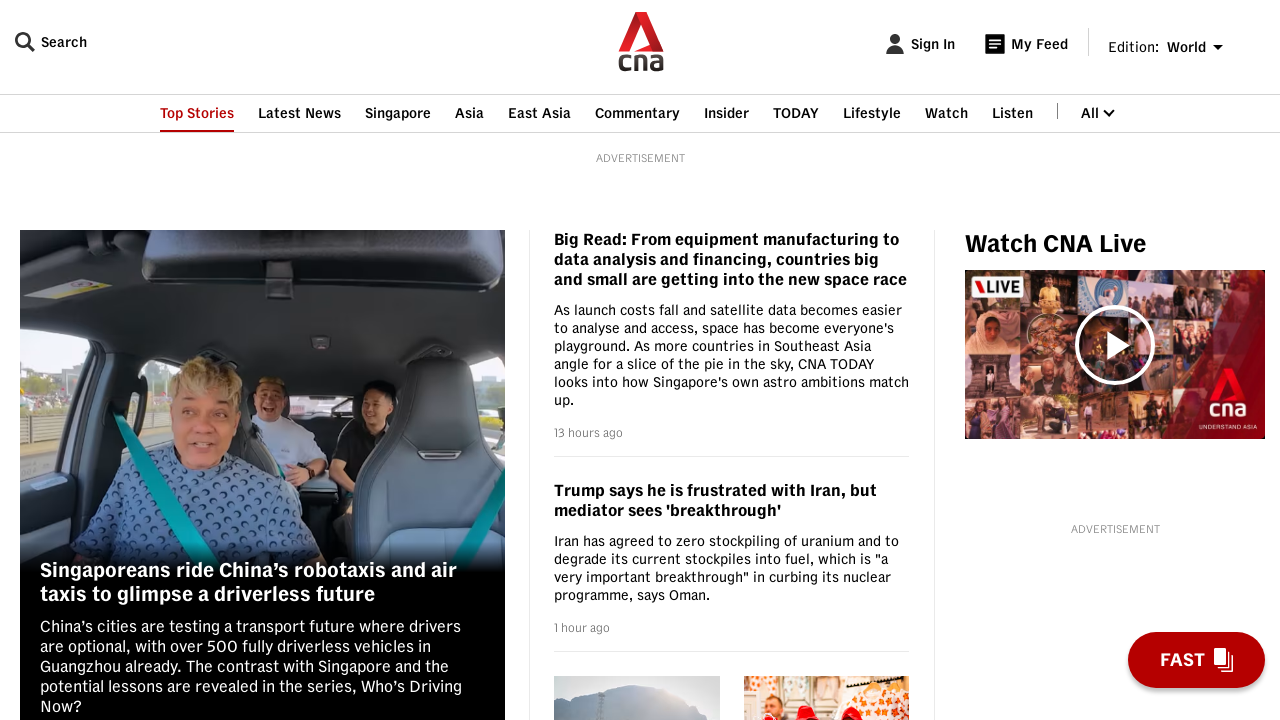

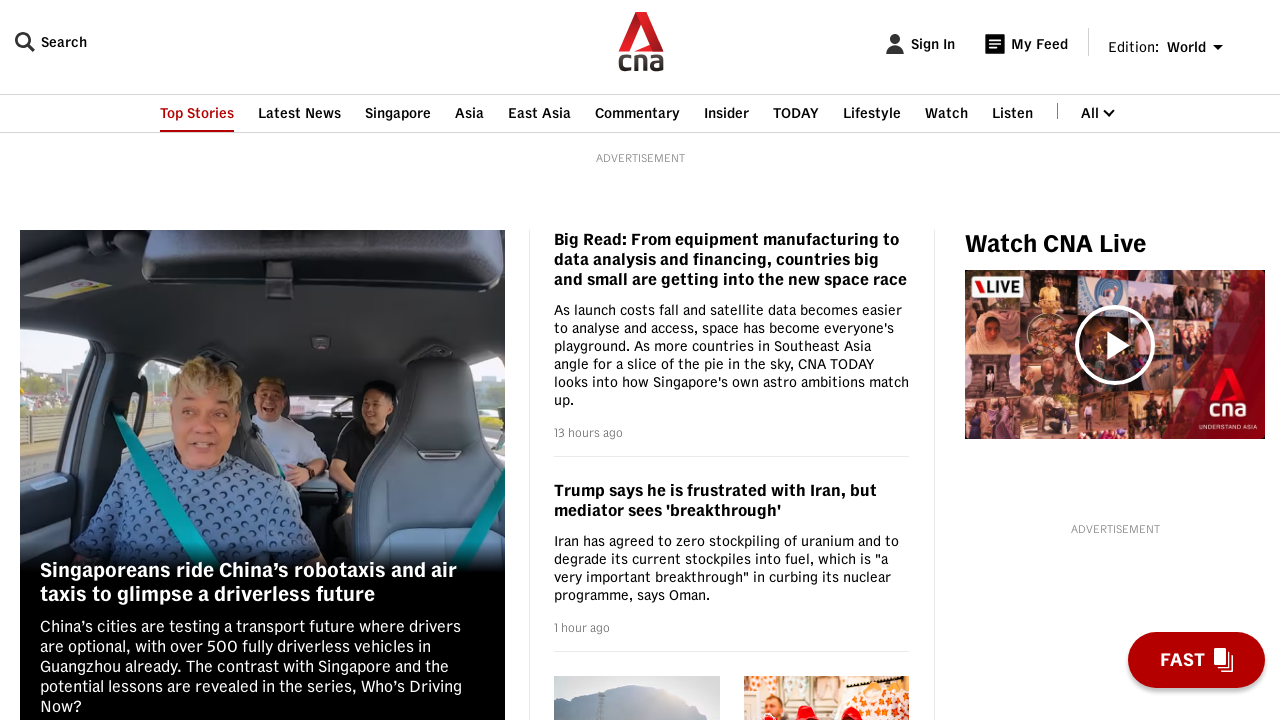